Navigates to OrangeHRM demo site and verifies the page title contains "OrangeHRM"

Starting URL: https://opensource-demo.orangehrmlive.com/

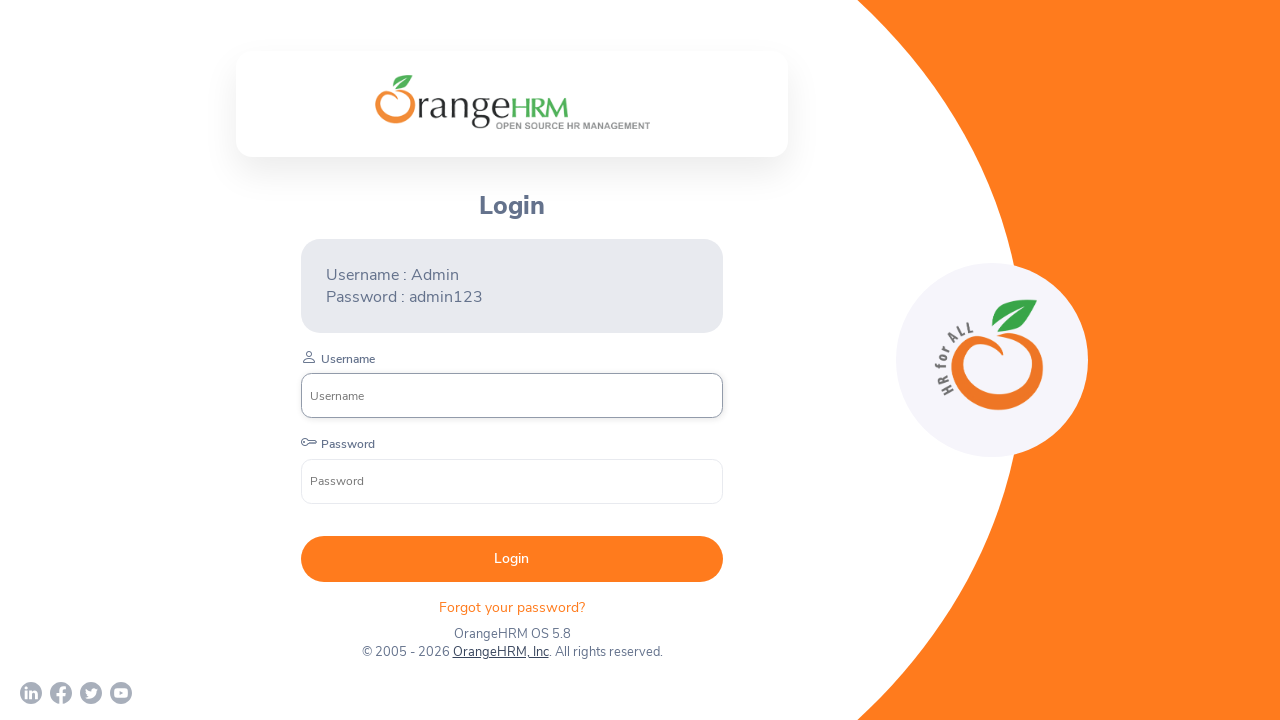

Navigated to OrangeHRM demo site
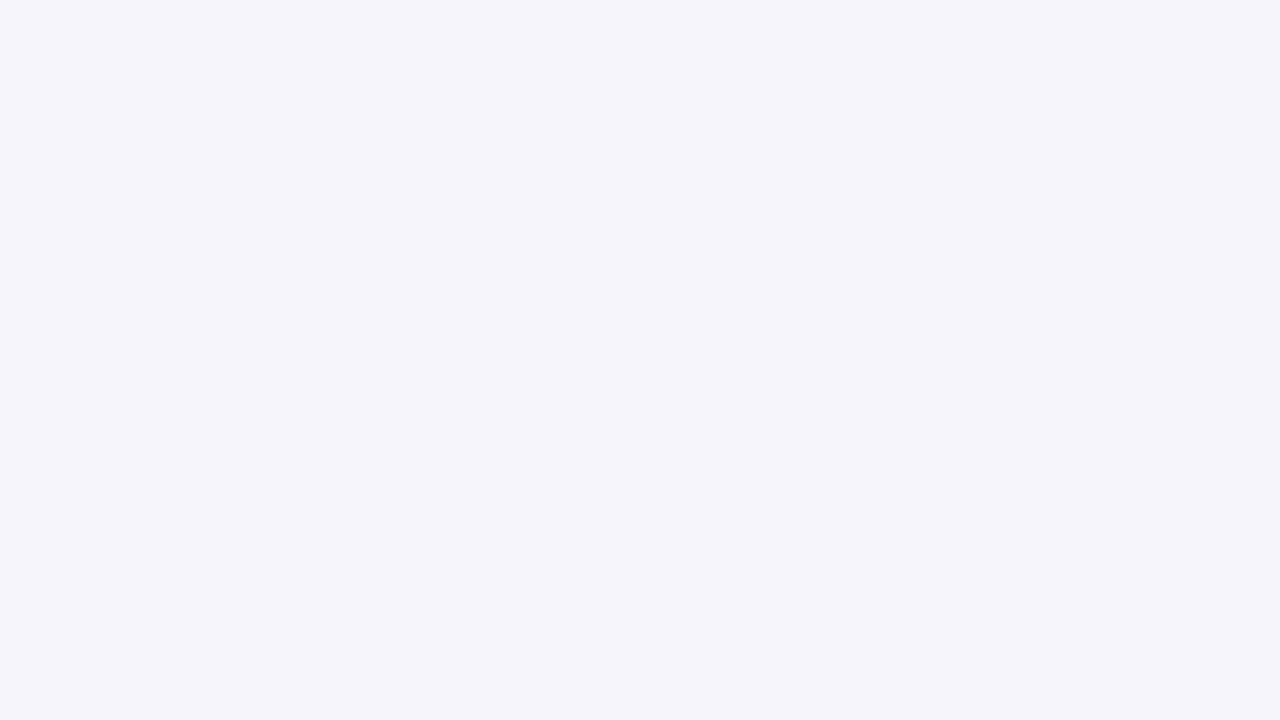

Page DOM content loaded
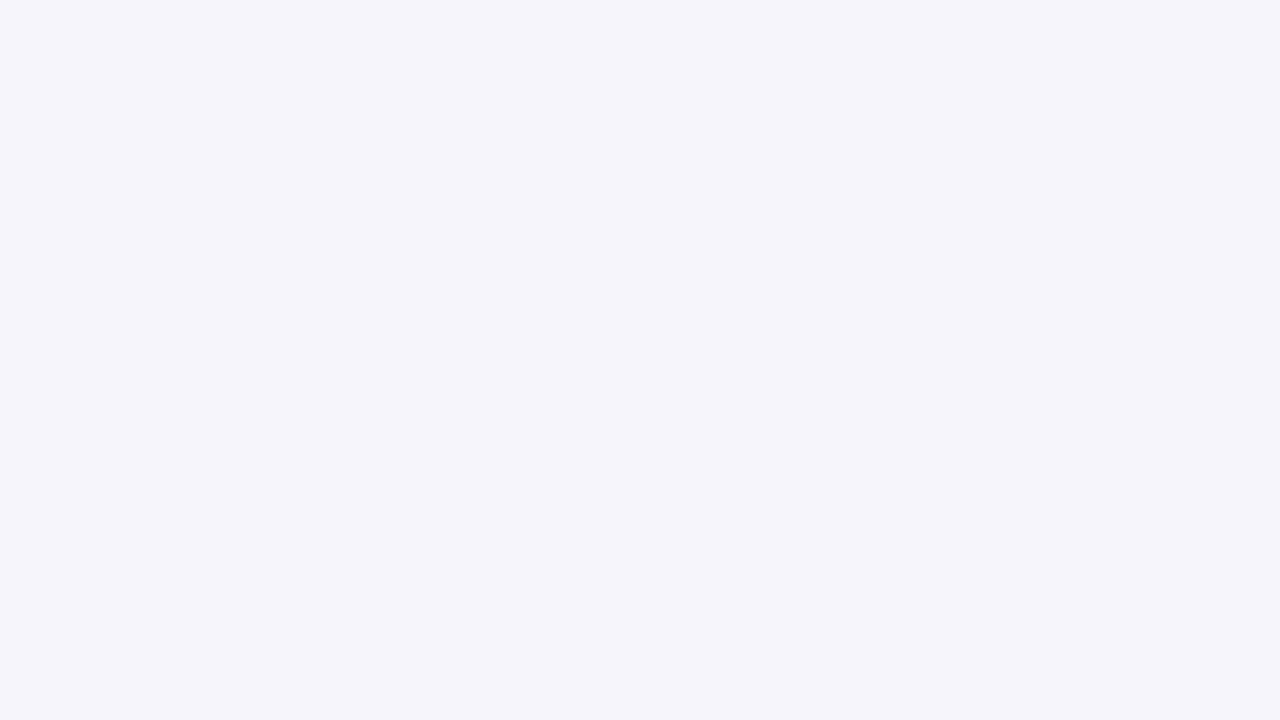

Retrieved page title: 'OrangeHRM'
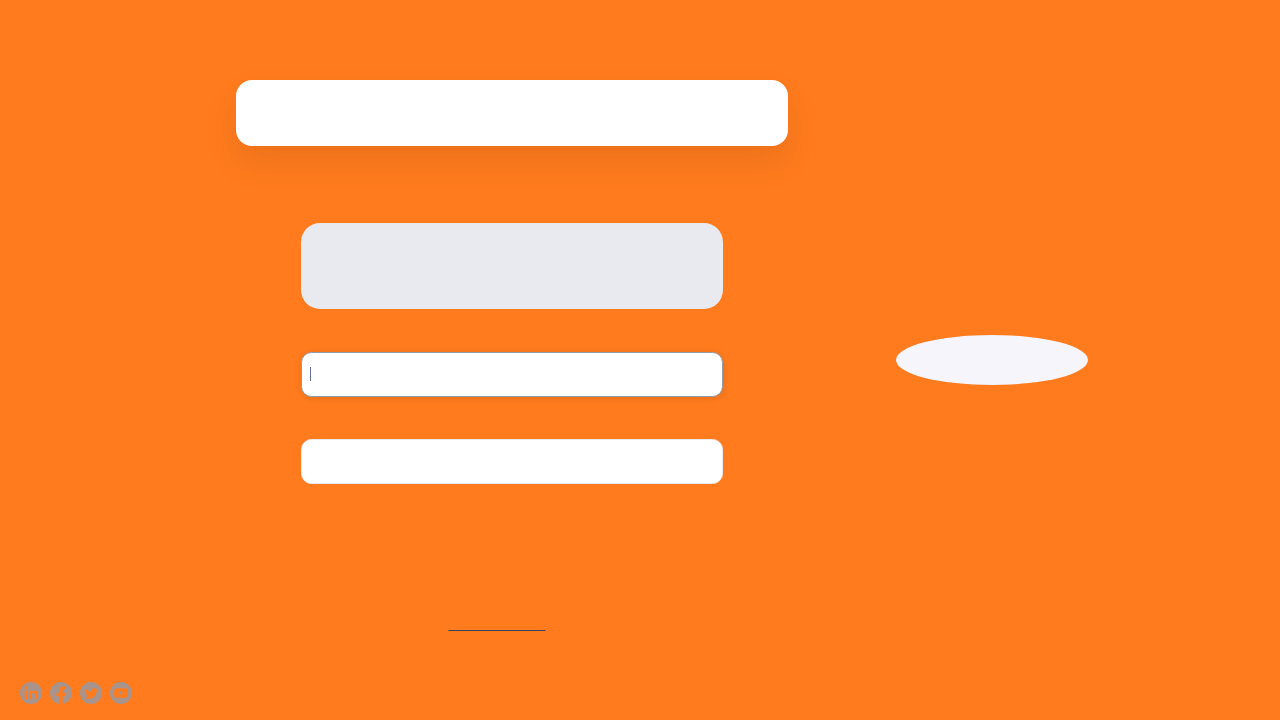

Verified page title contains 'OrangeHRM'
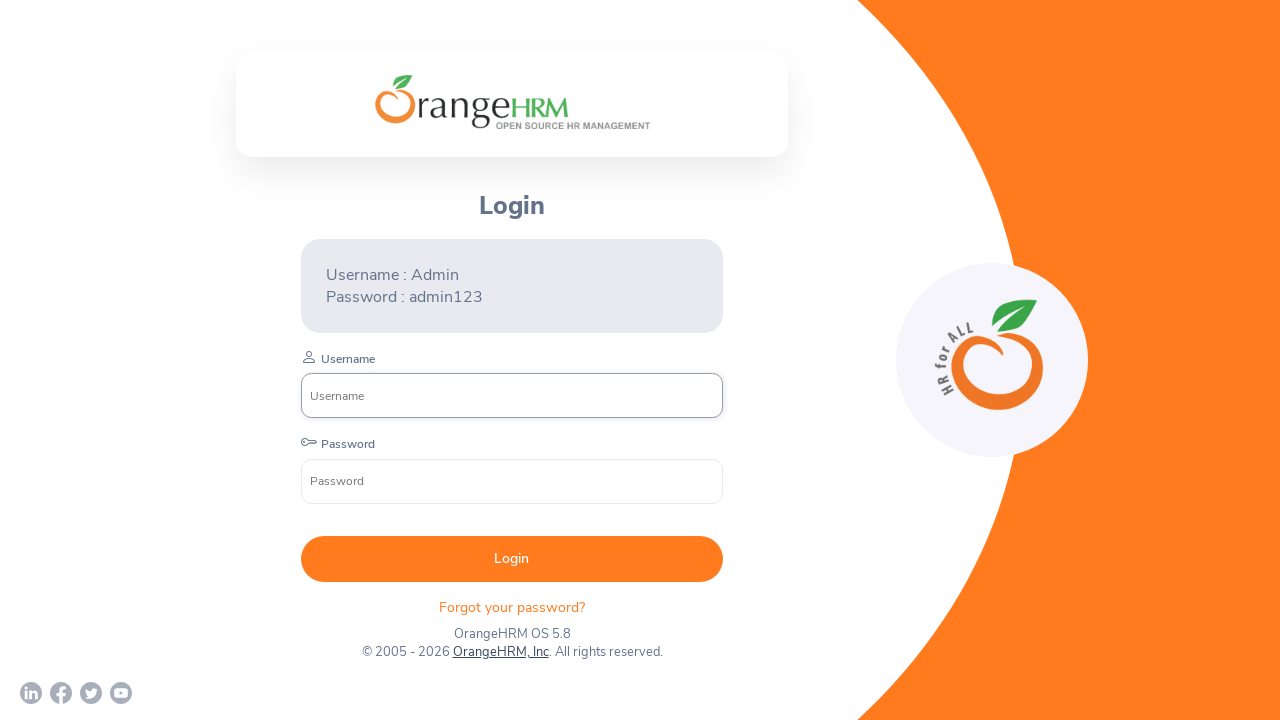

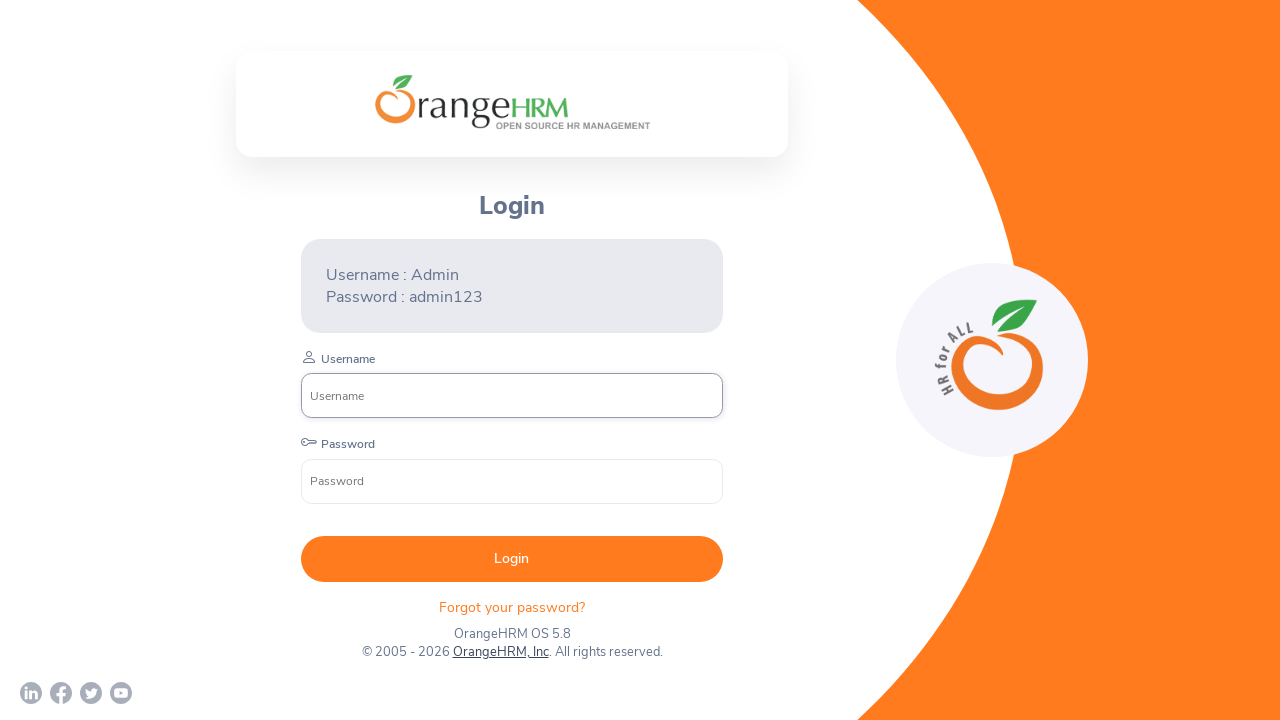